Tests navigation to the Heroku test playground, clicks on the Dropdown link, and navigates back to the main page using browser back button.

Starting URL: https://the-internet.herokuapp.com/

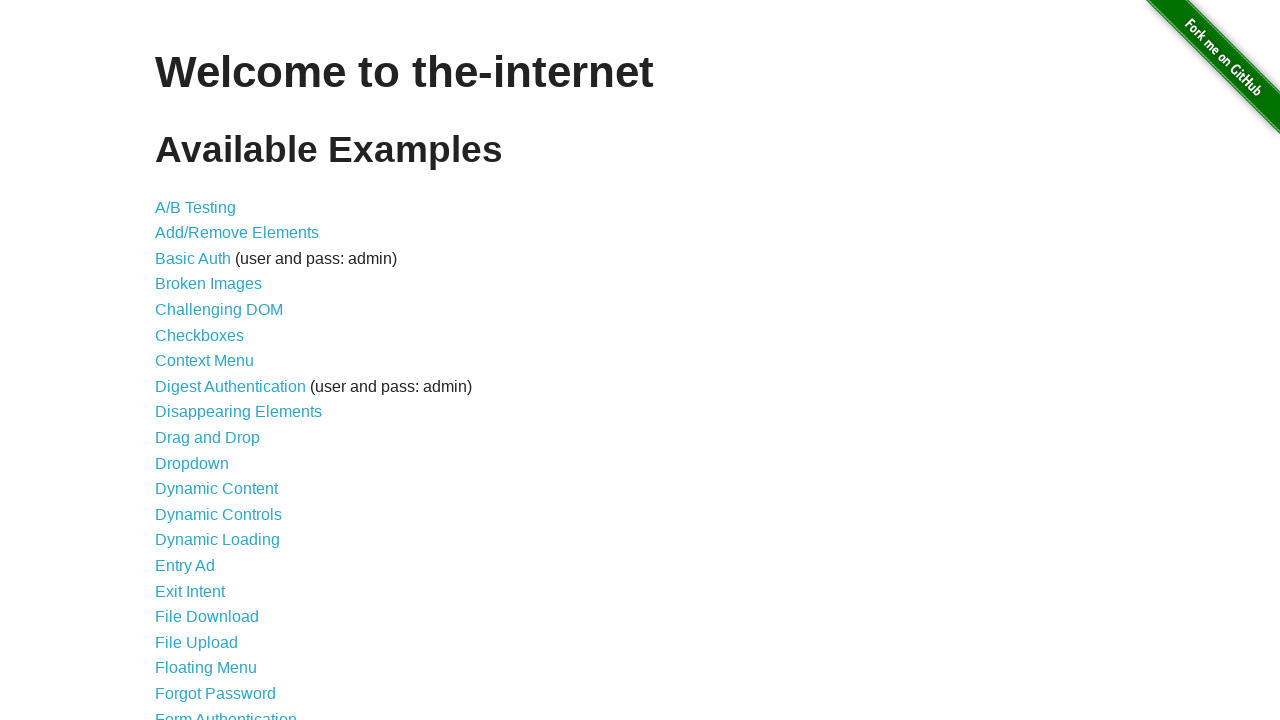

Navigated to Heroku test playground main page
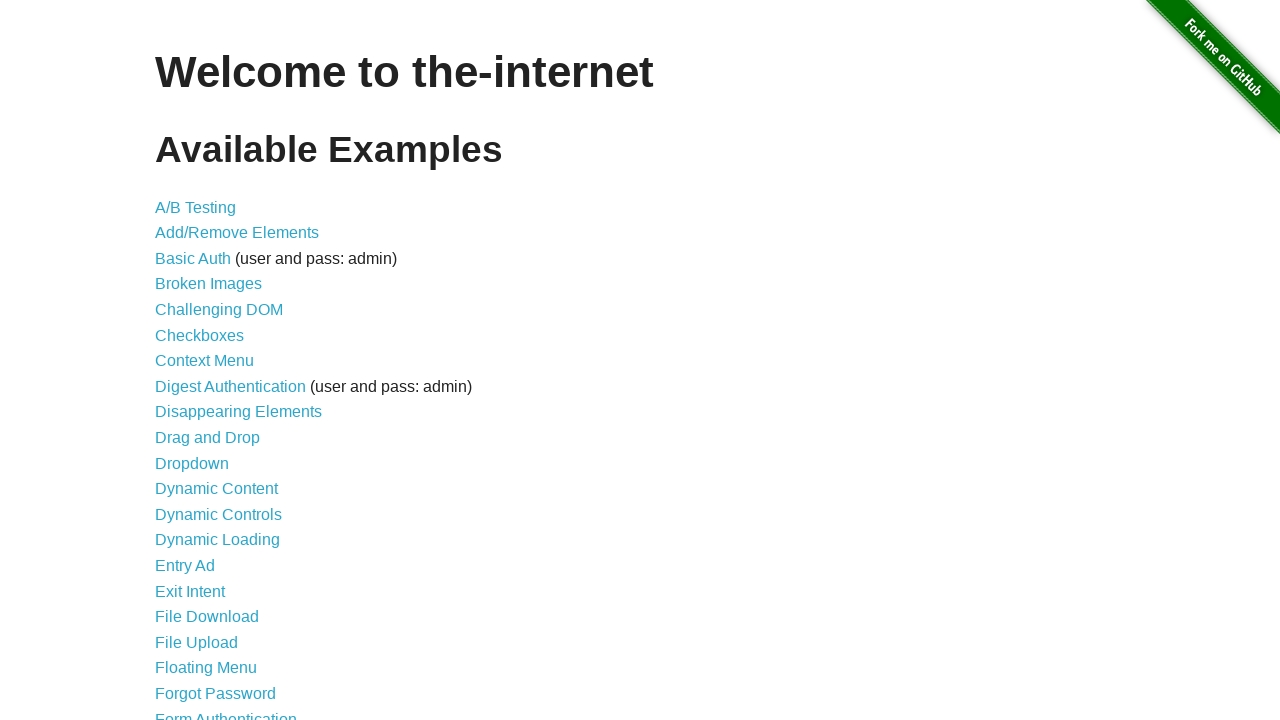

Clicked on the Dropdown link at (192, 463) on a[href='/dropdown']
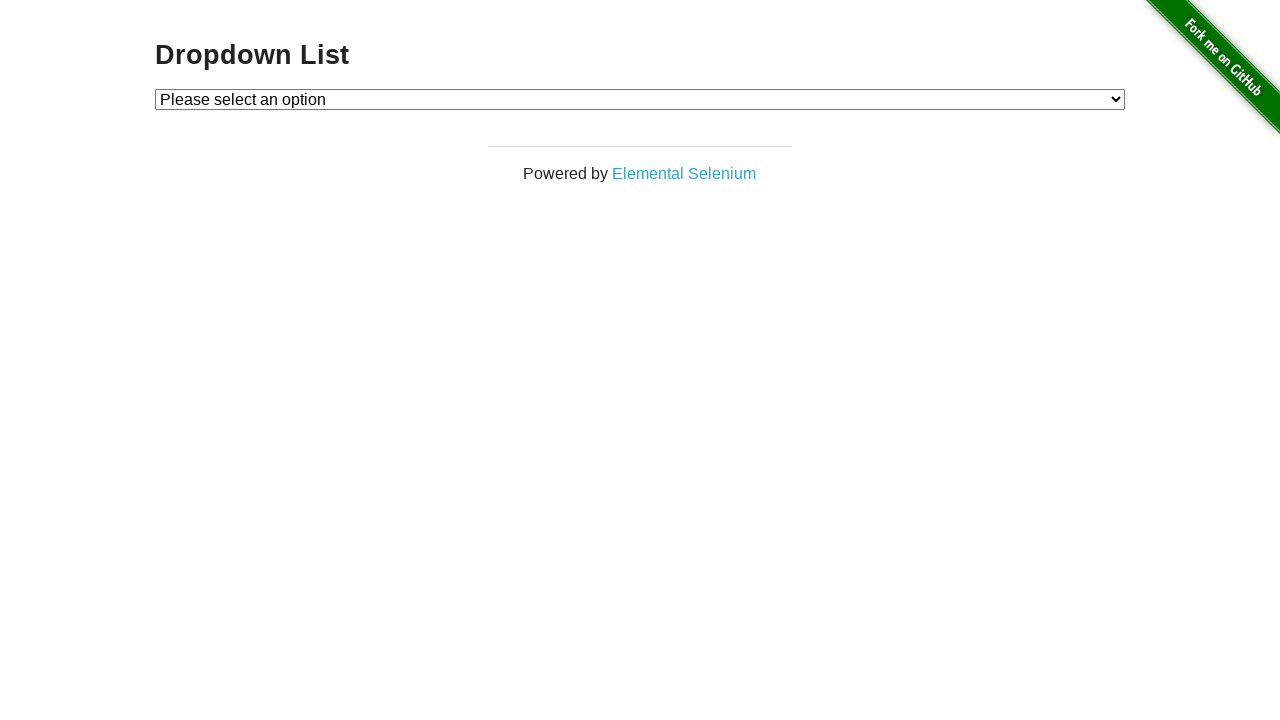

Navigated back to main page using browser back button
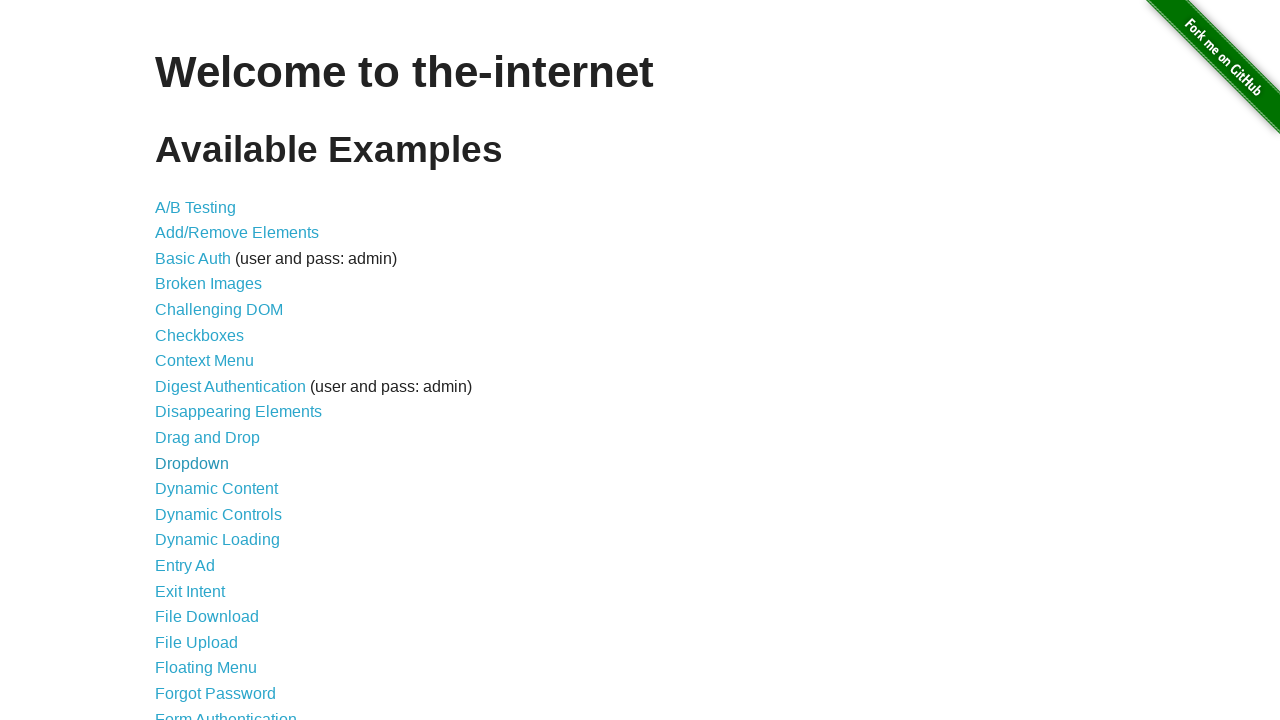

Verified main page loaded by waiting for heading element
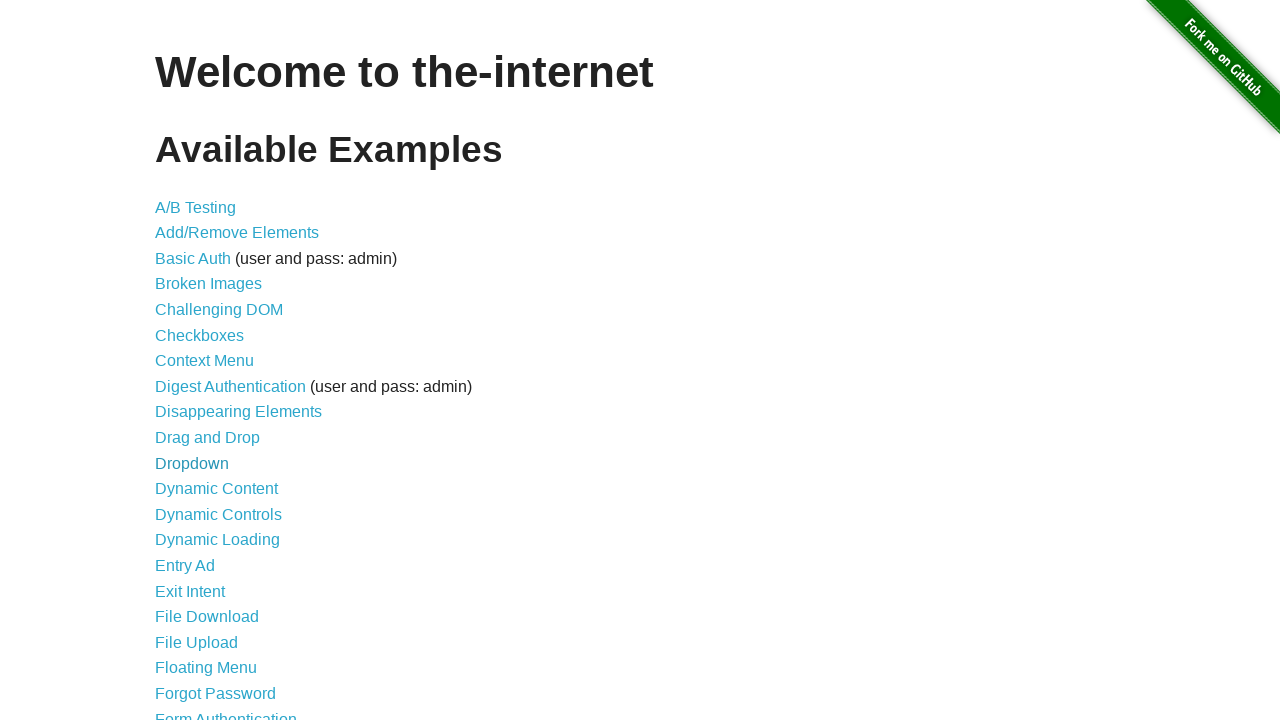

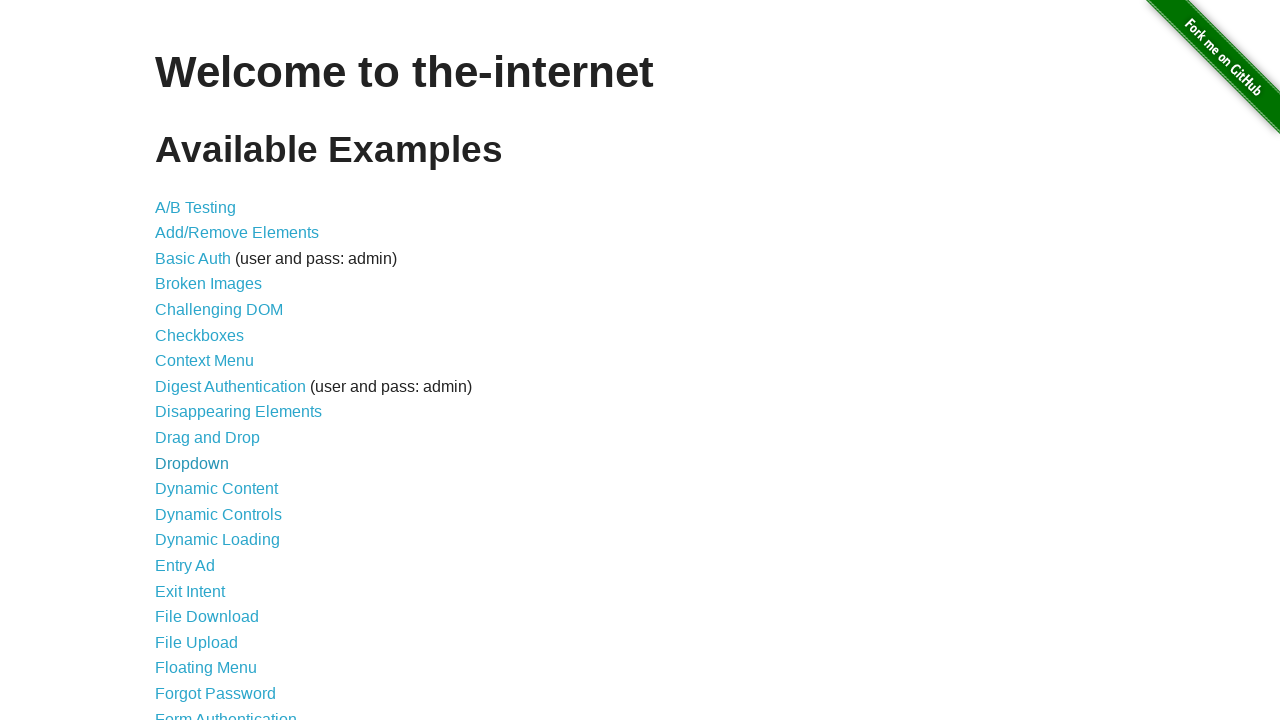